Tests form validation by filling only first name and attempting to submit, verifying focus moves to last name field

Starting URL: https://www.globalsqa.com/angularJs-protractor/BankingProject/#/manager/addCust

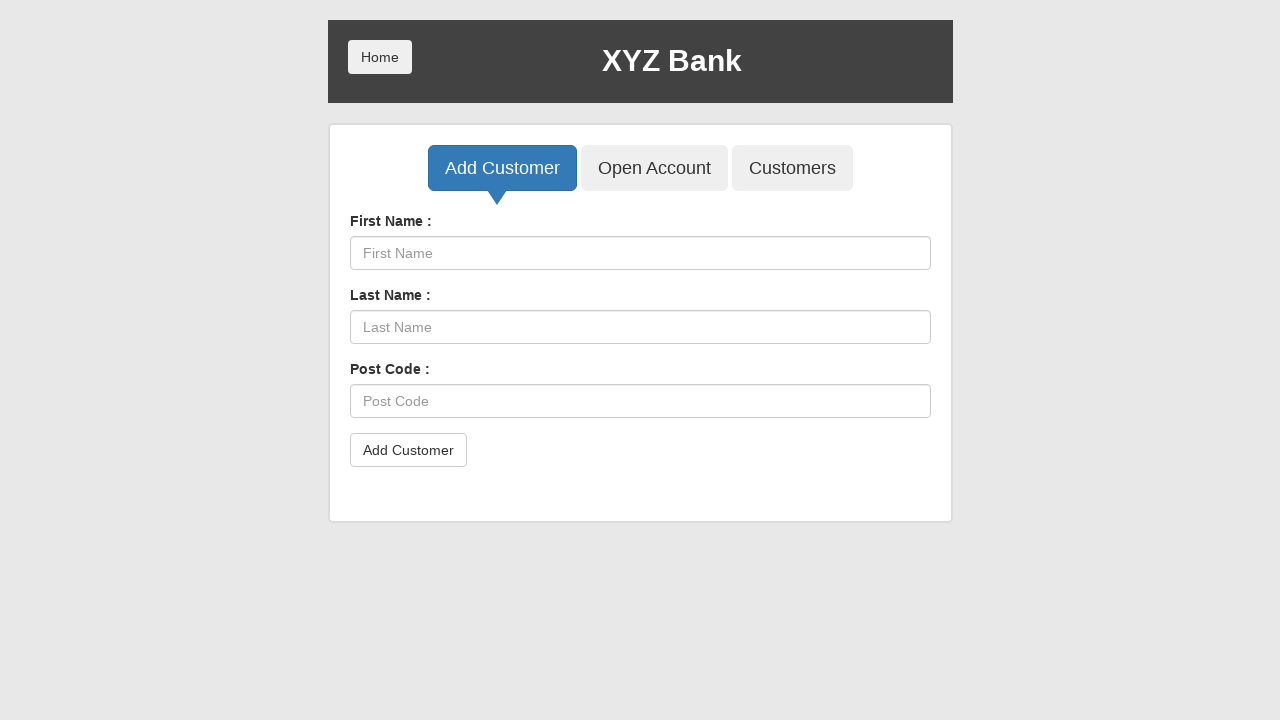

Filled first name field with 'Jennifer' on input[ng-model='fName']
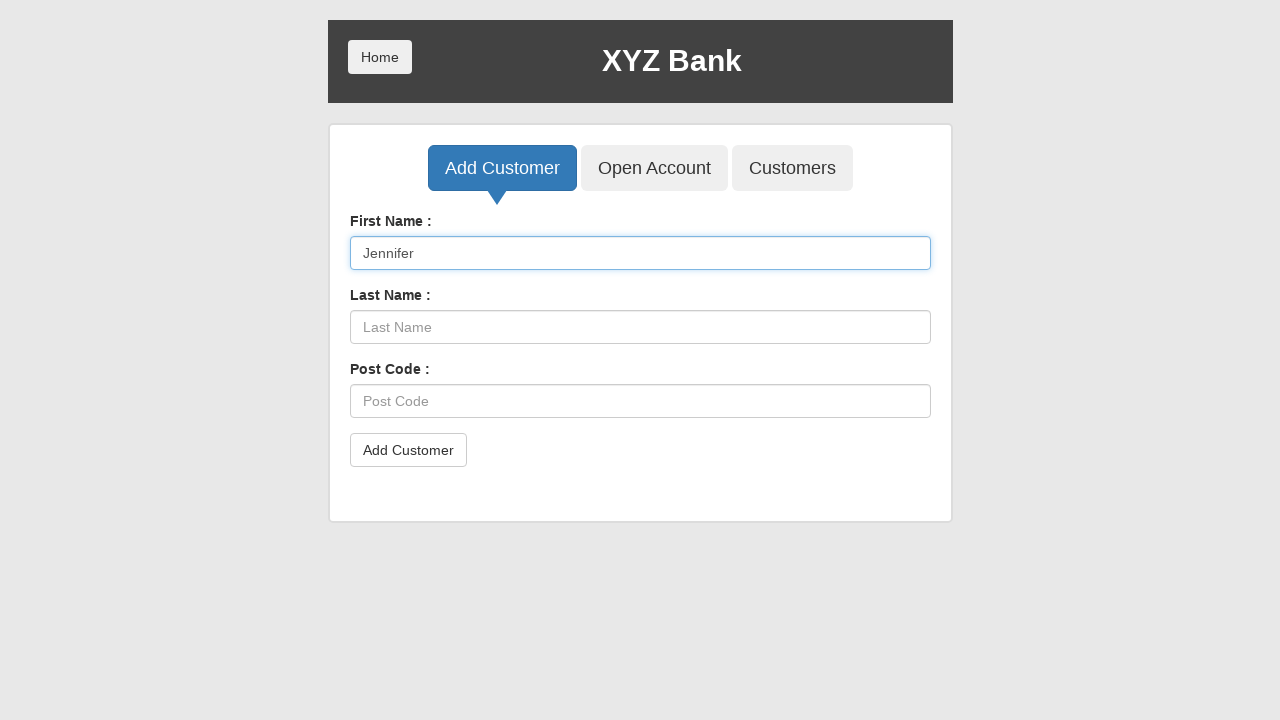

Clicked Add Customer button to attempt submission with incomplete form at (408, 450) on button[type='submit']
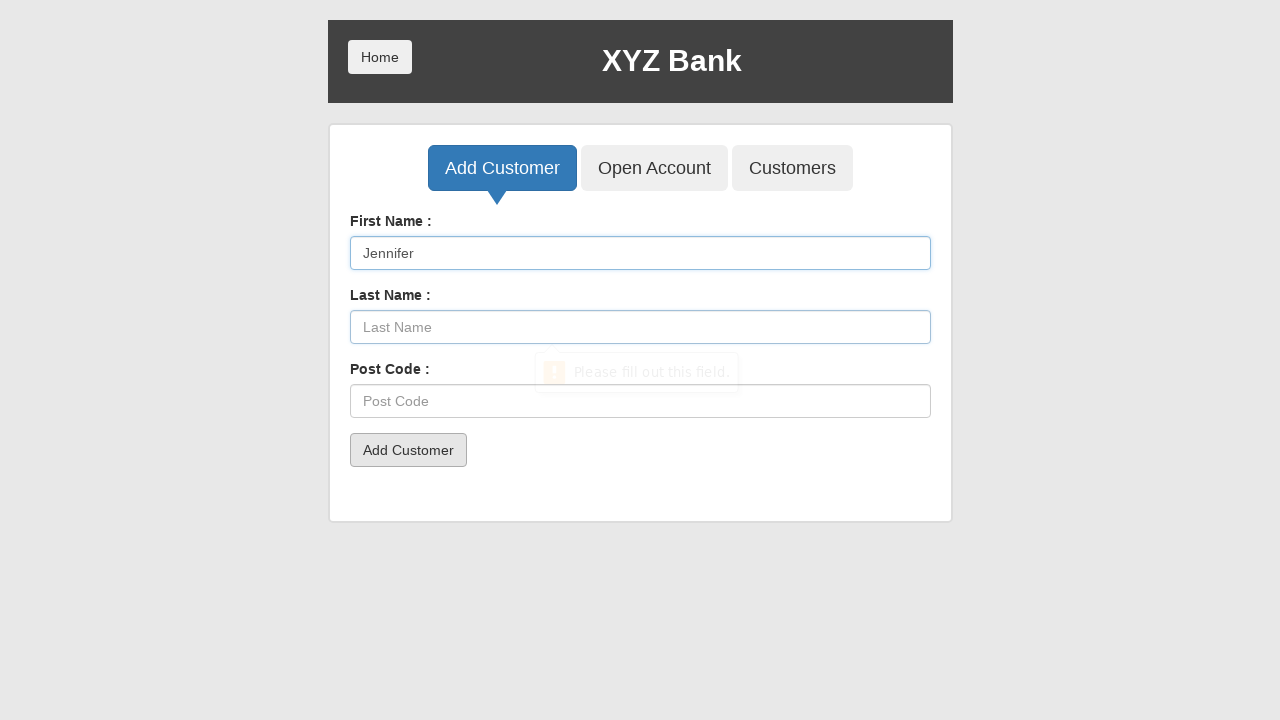

Verified that focus moved to last name field due to form validation
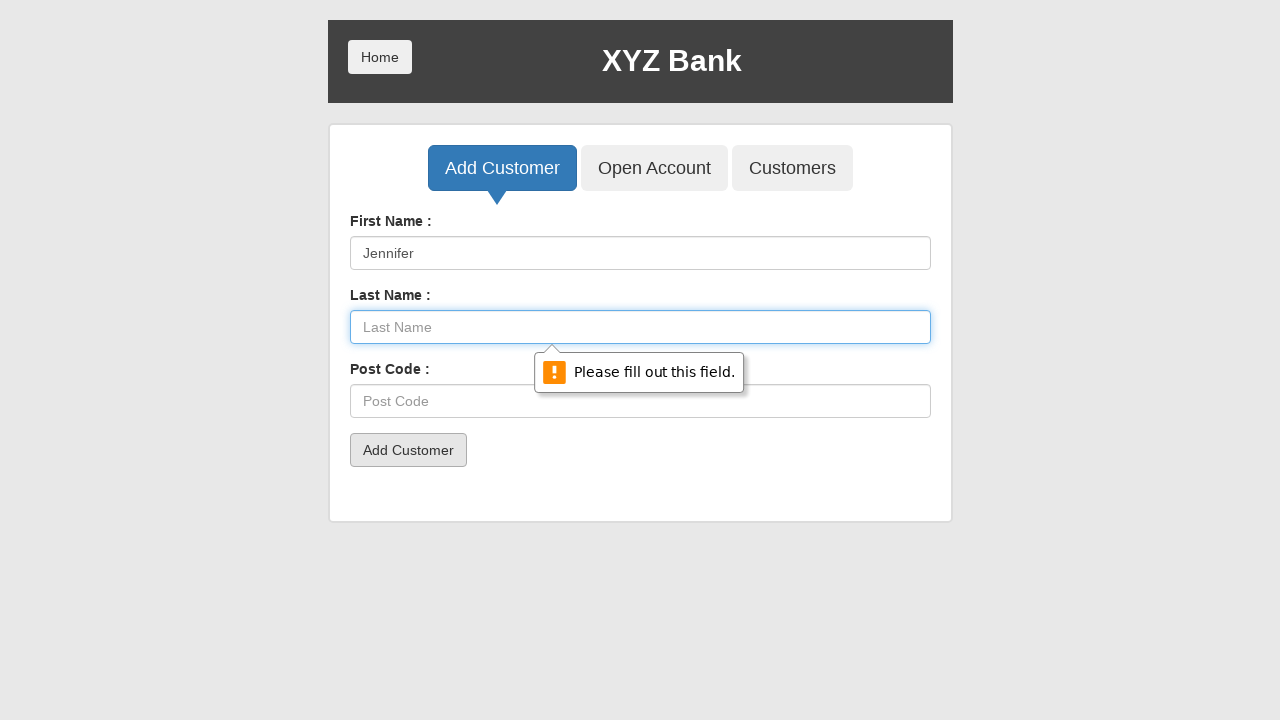

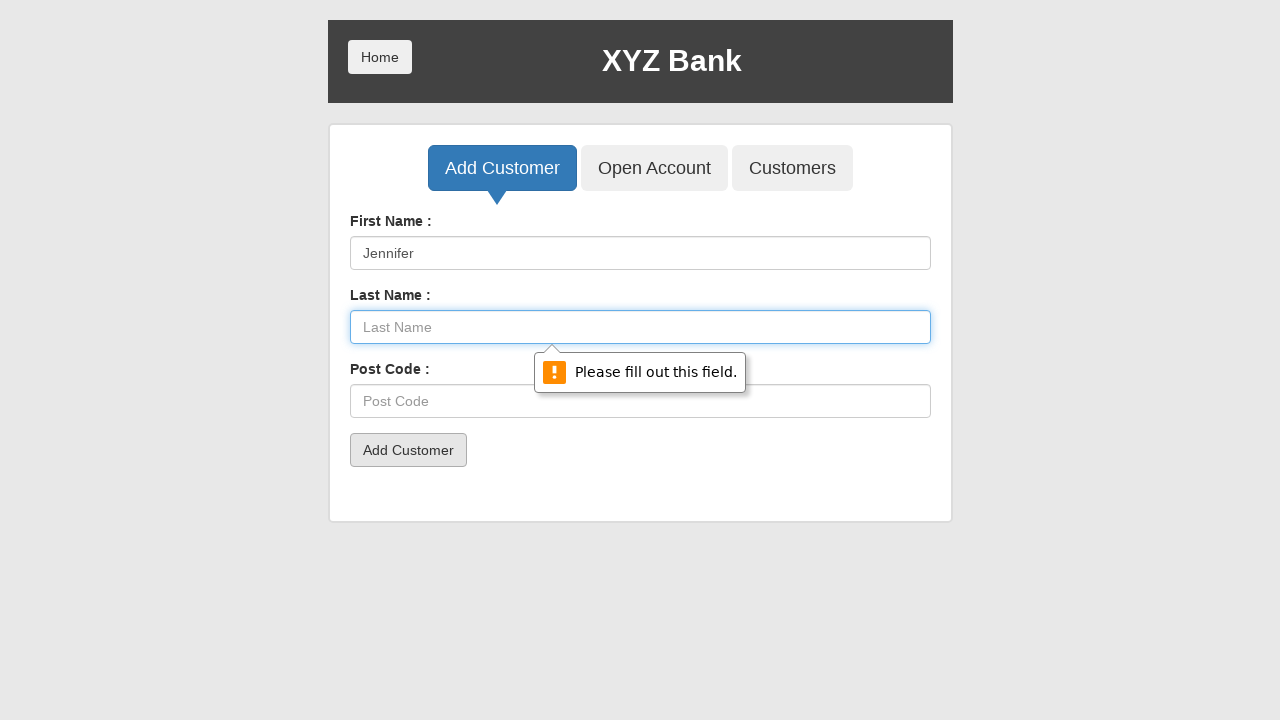